Tests the shopping flow on an Angular demo application by navigating to browse products, selecting a Selenium product, adding it to cart, and verifying the cart message.

Starting URL: https://rahulshettyacademy.com/angularAppdemo/

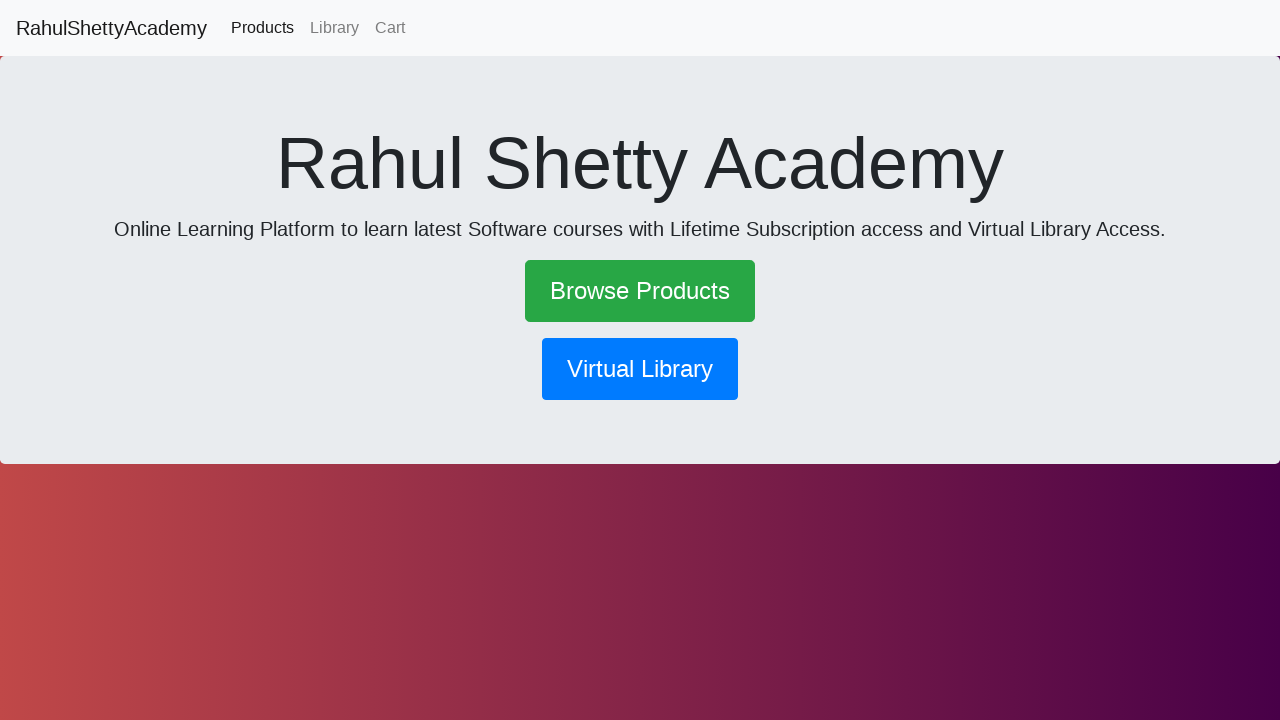

Clicked 'Browse Products' link at (640, 291) on text=Browse Products
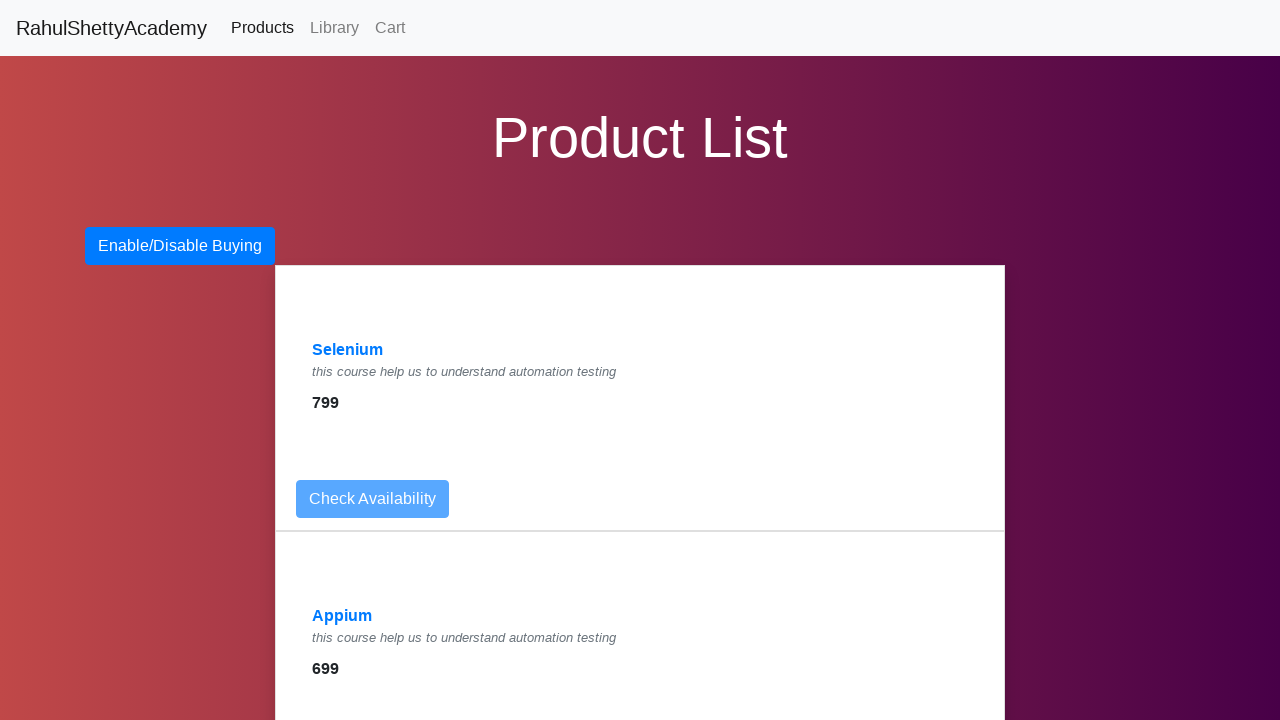

Clicked 'Selenium' product link at (348, 350) on text=Selenium
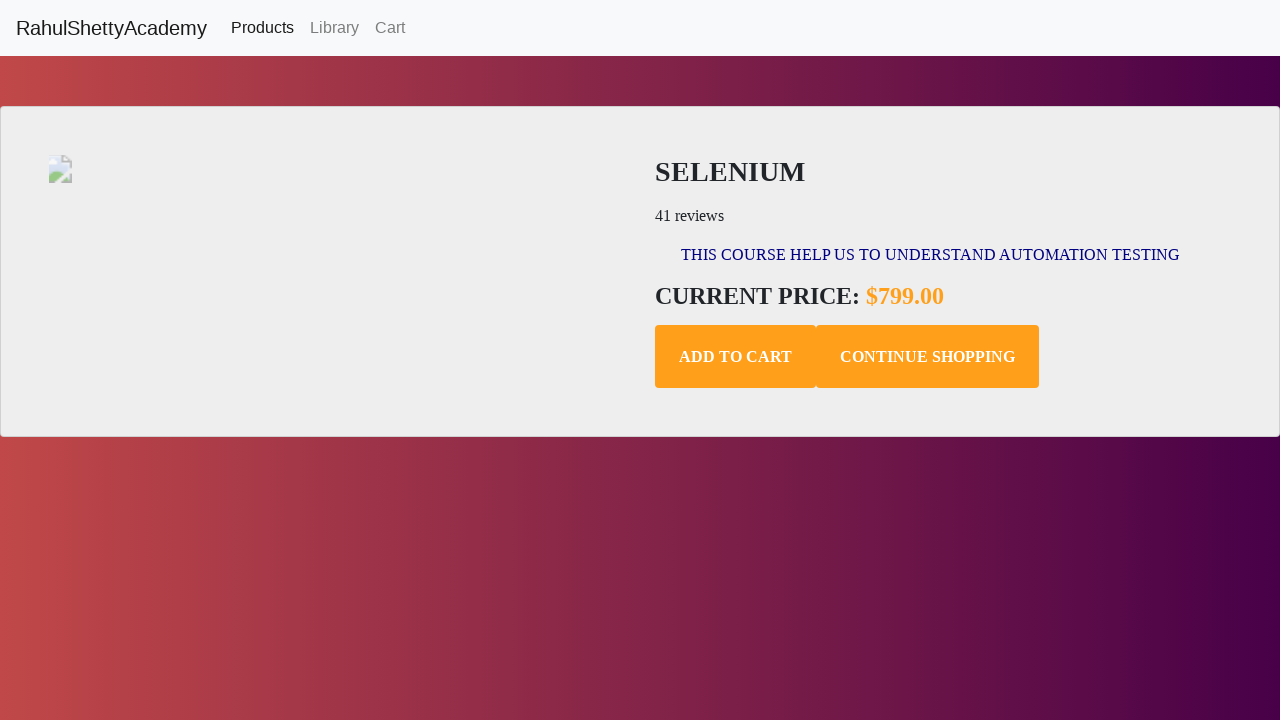

Clicked 'Add to Cart' button at (736, 357) on .add-to-cart
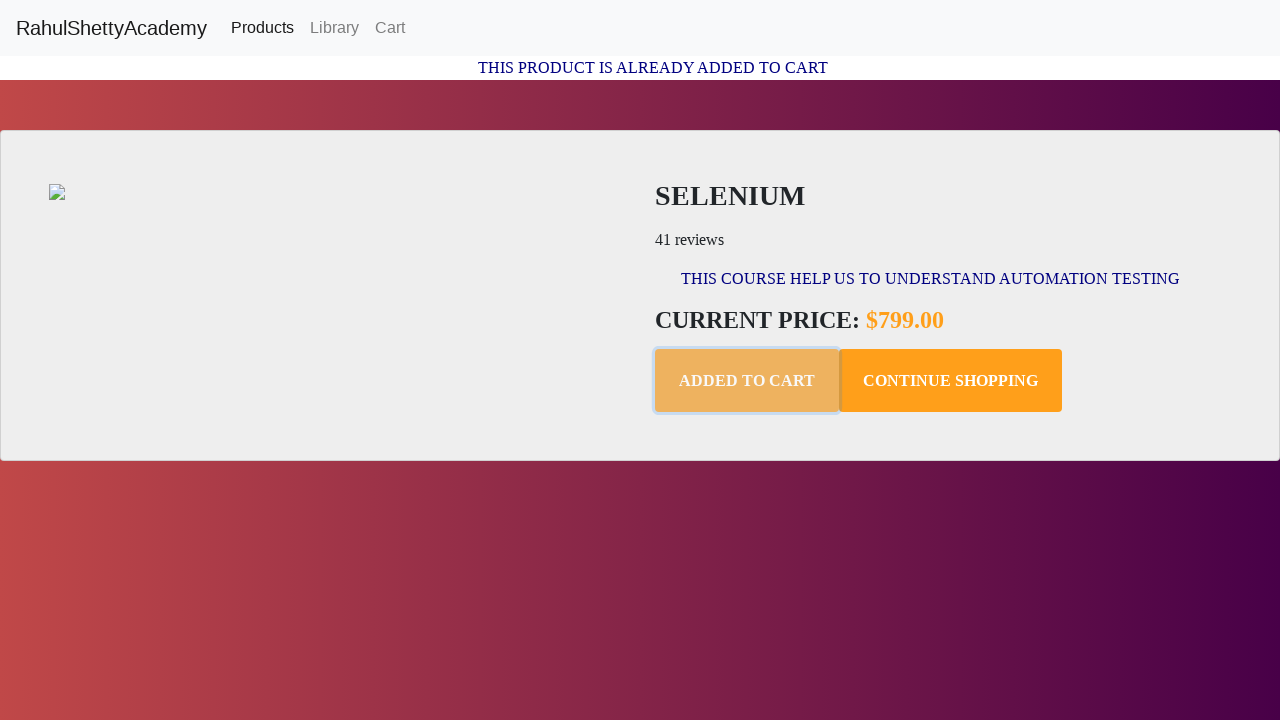

Cart confirmation message appeared
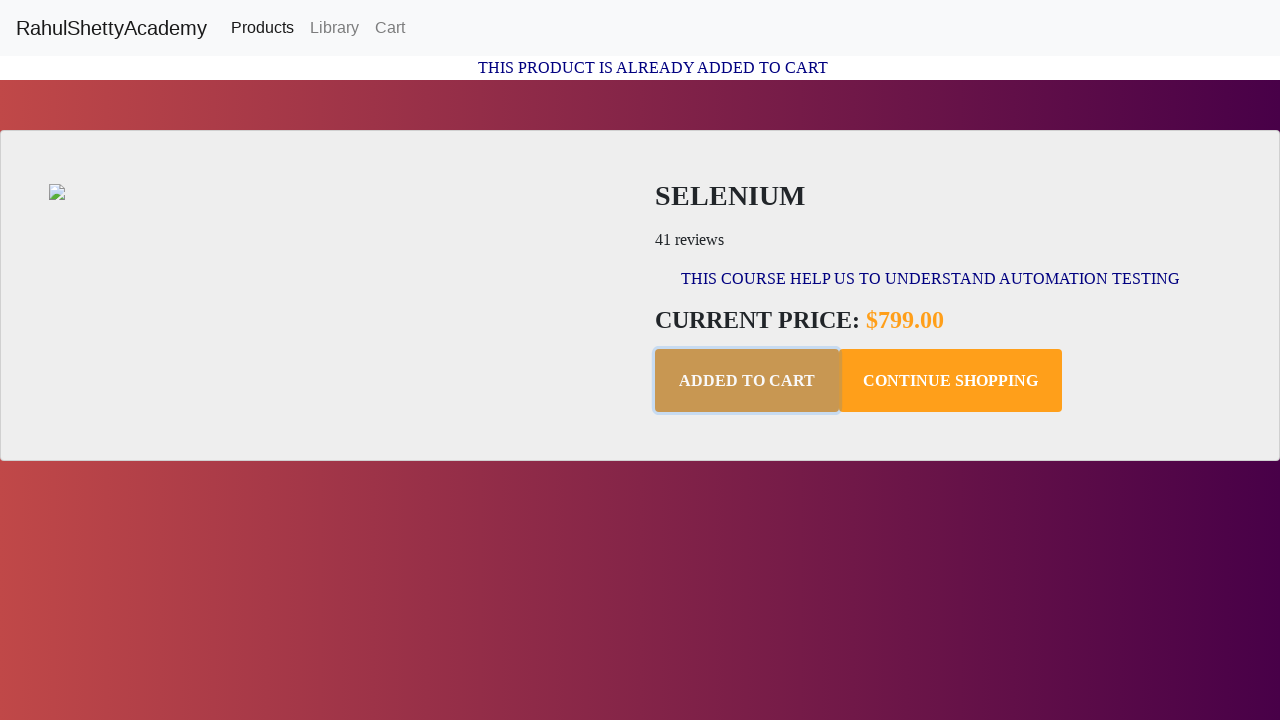

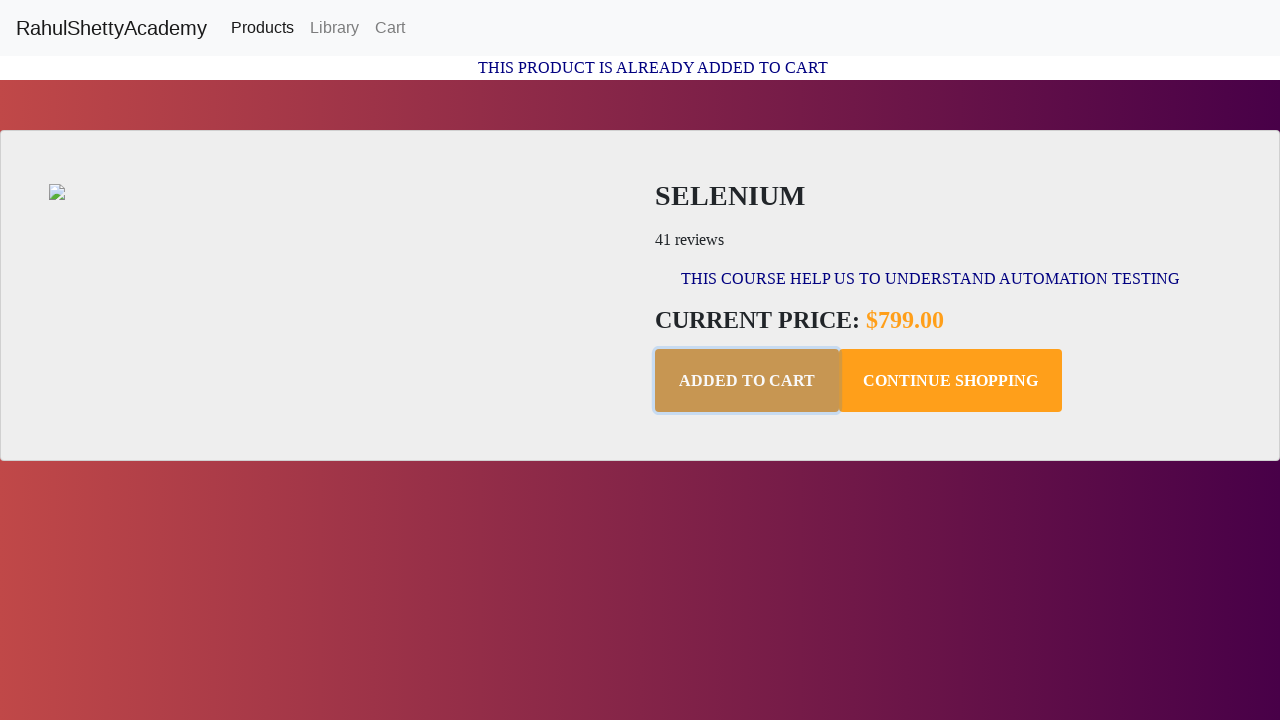